Uses Selenium to navigate to carbon.now.sh with code parameters, clicks the Export button to download a PNG image of the code snippet.

Starting URL: https://carbon.now.sh/?l=auto&code=print%28%22Hello%20World%22%29

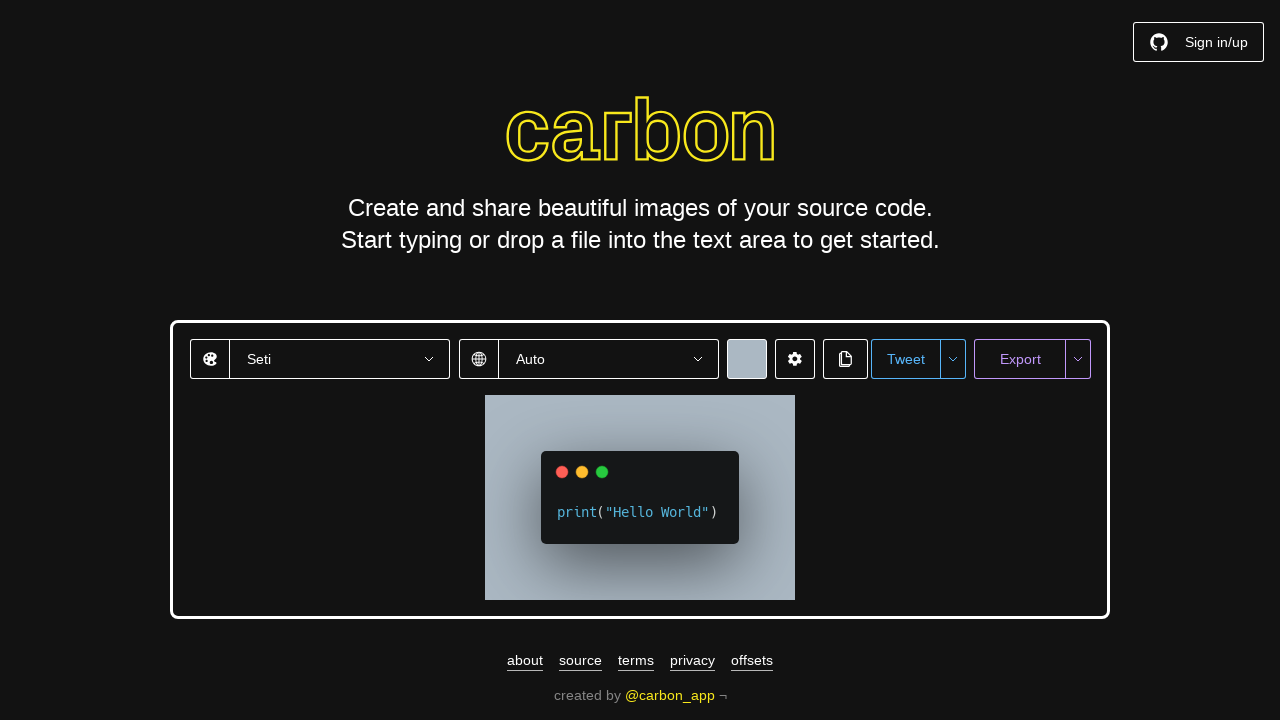

Waited for page to fully load (networkidle state)
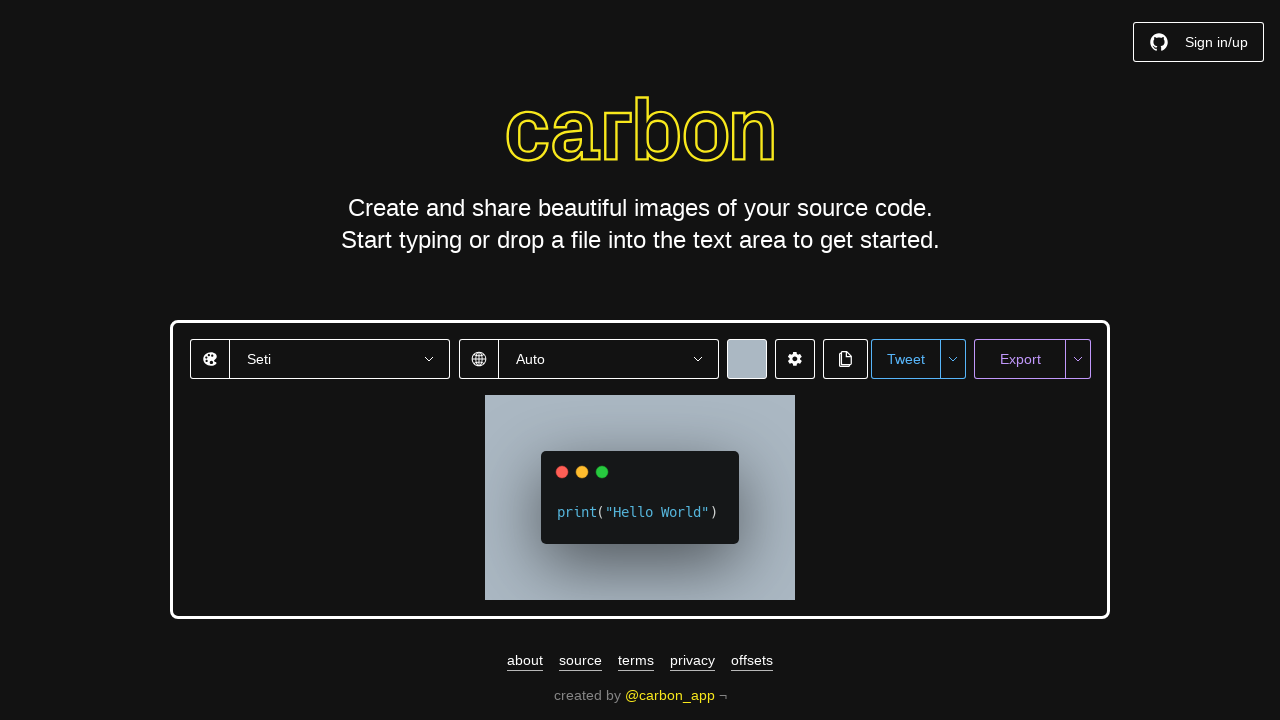

Clicked the Export button to download PNG image at (1020, 359) on xpath=//button[contains(text(),'Export')]
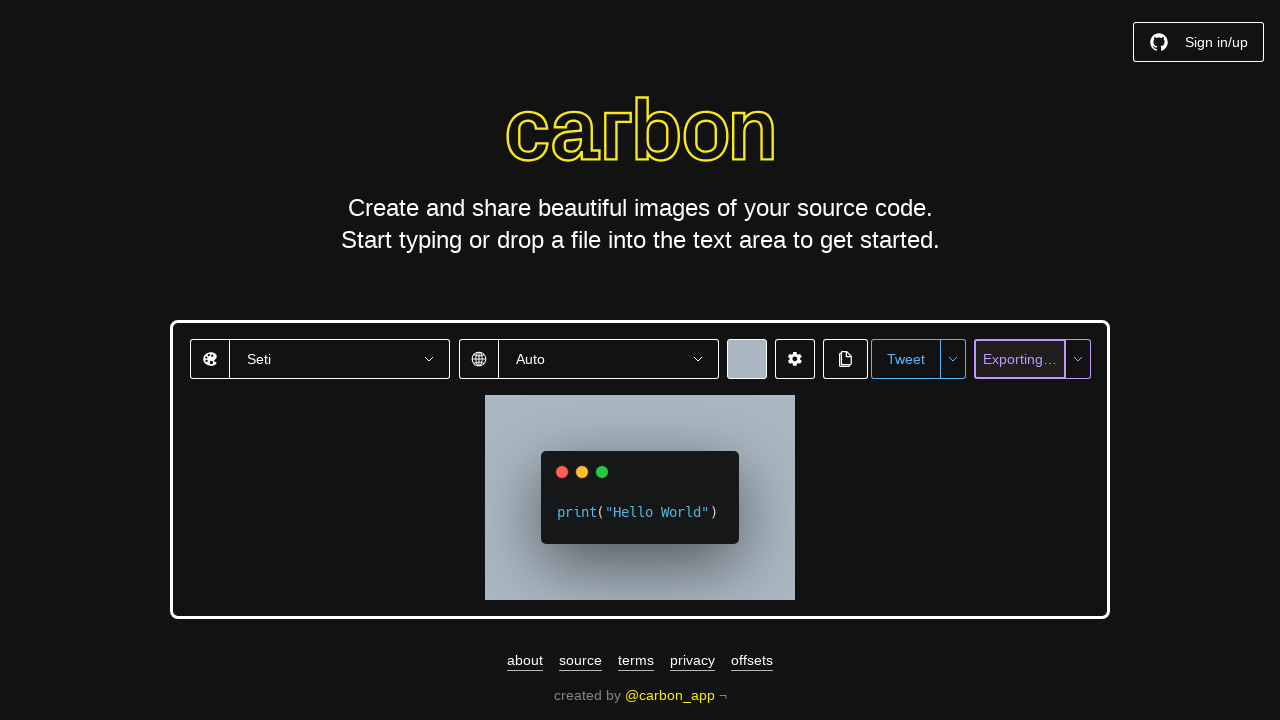

Waited 3 seconds for file download to complete
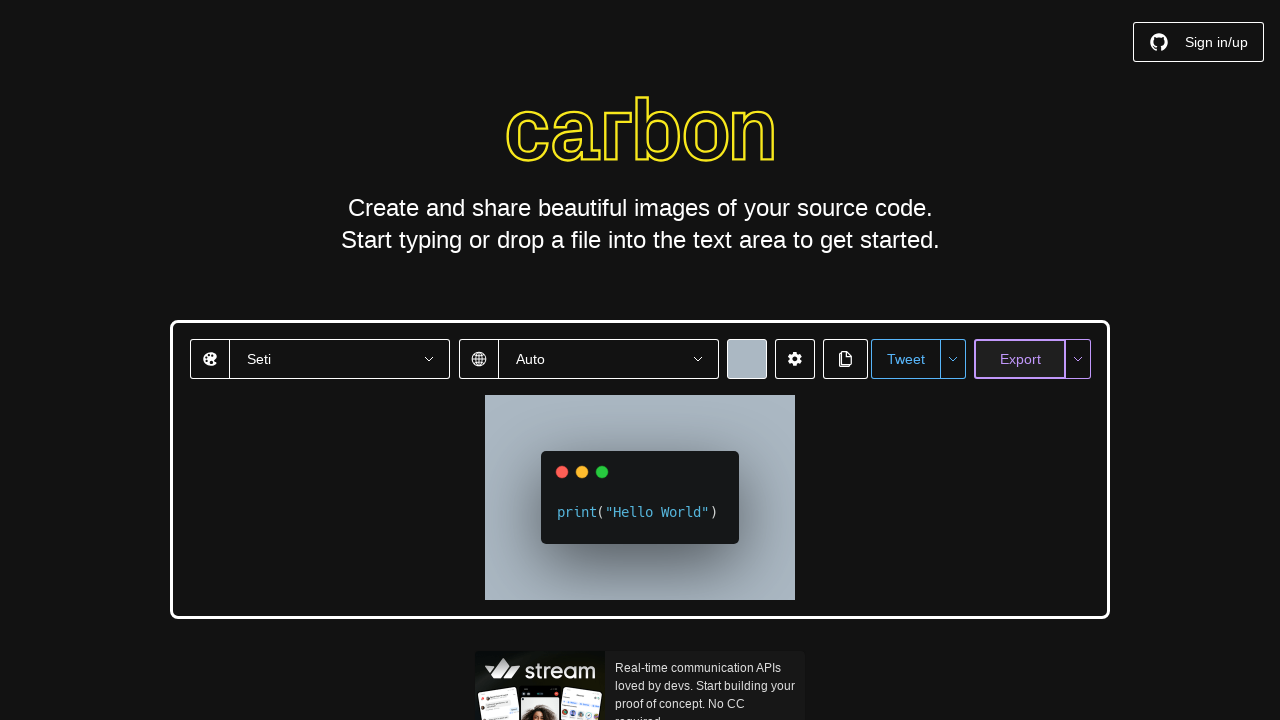

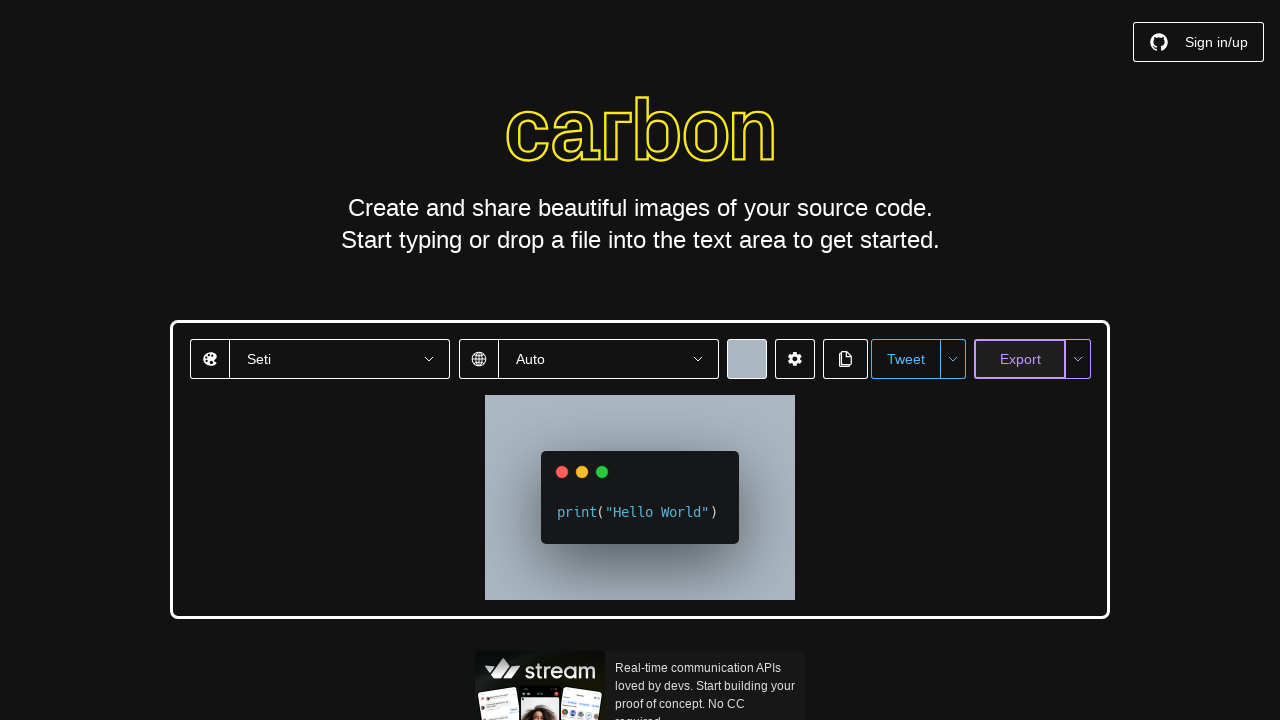